Tests basic browser navigation by visiting two different URLs, navigating back and forward through history, and refreshing the page

Starting URL: https://katalon-demo-cura.herokuapp.com/

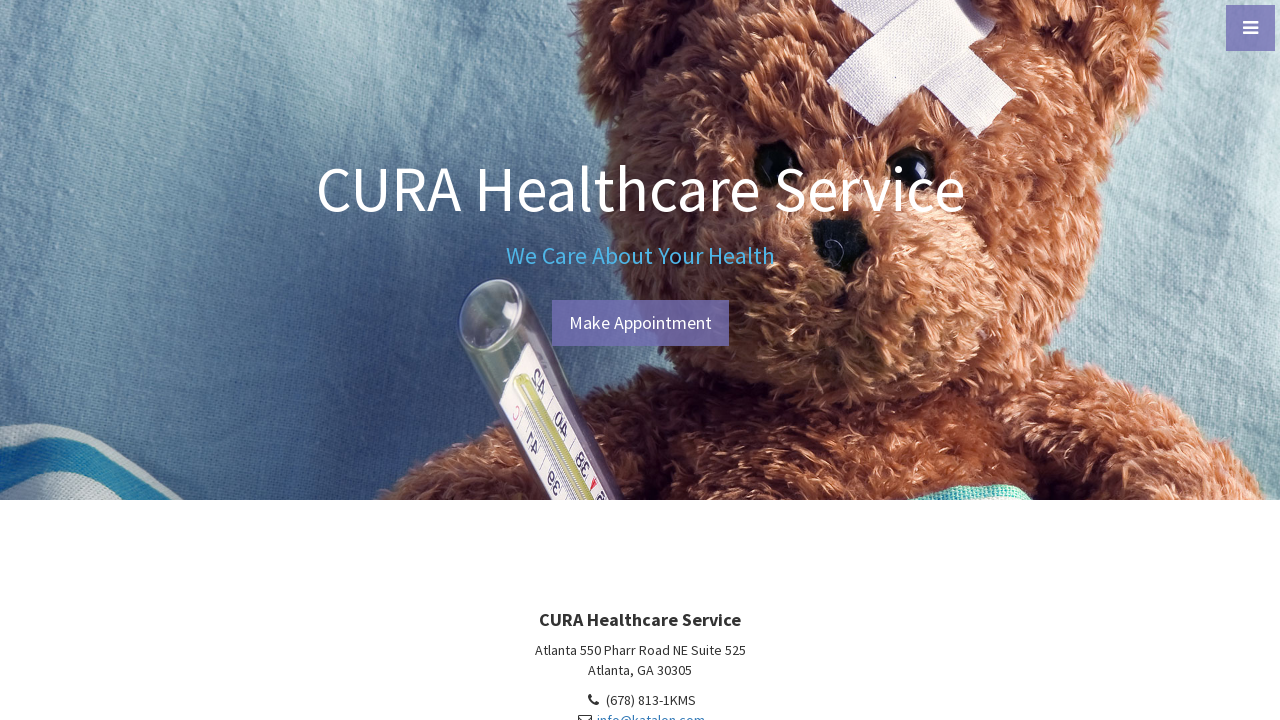

Navigated to starting URL https://katalon-demo-cura.herokuapp.com/
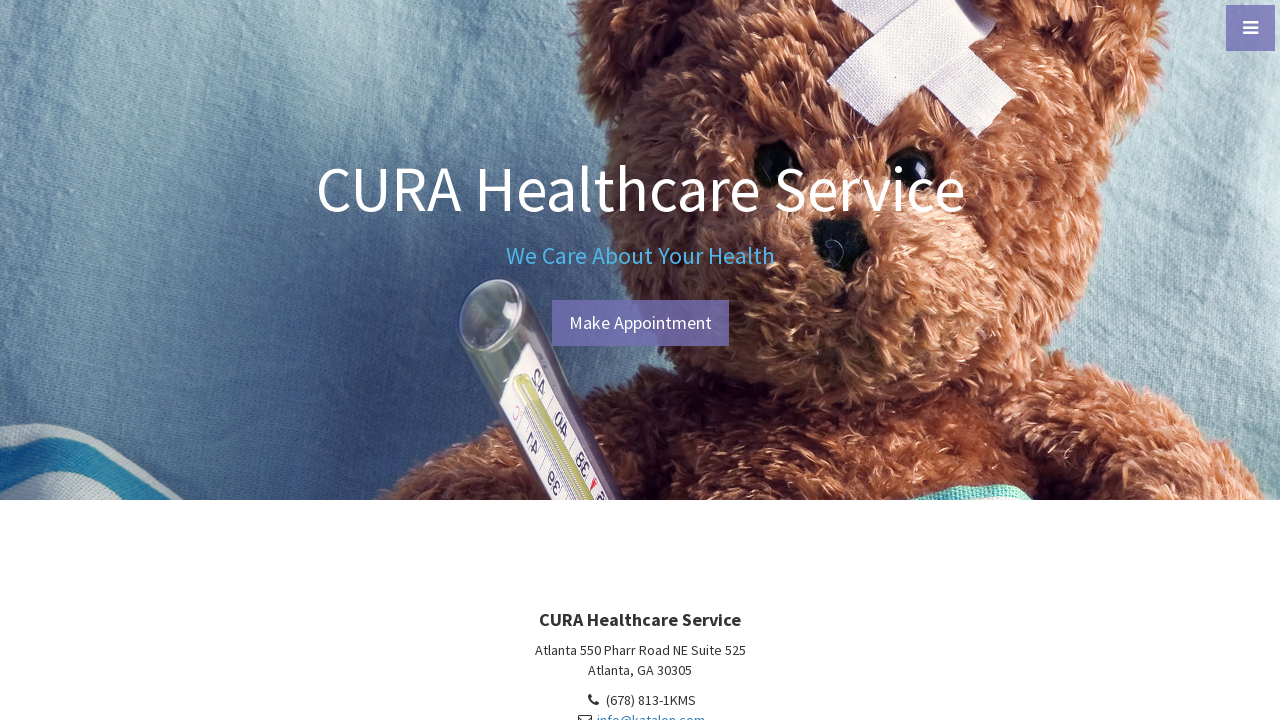

Navigated to second URL https://app.vwo.com/
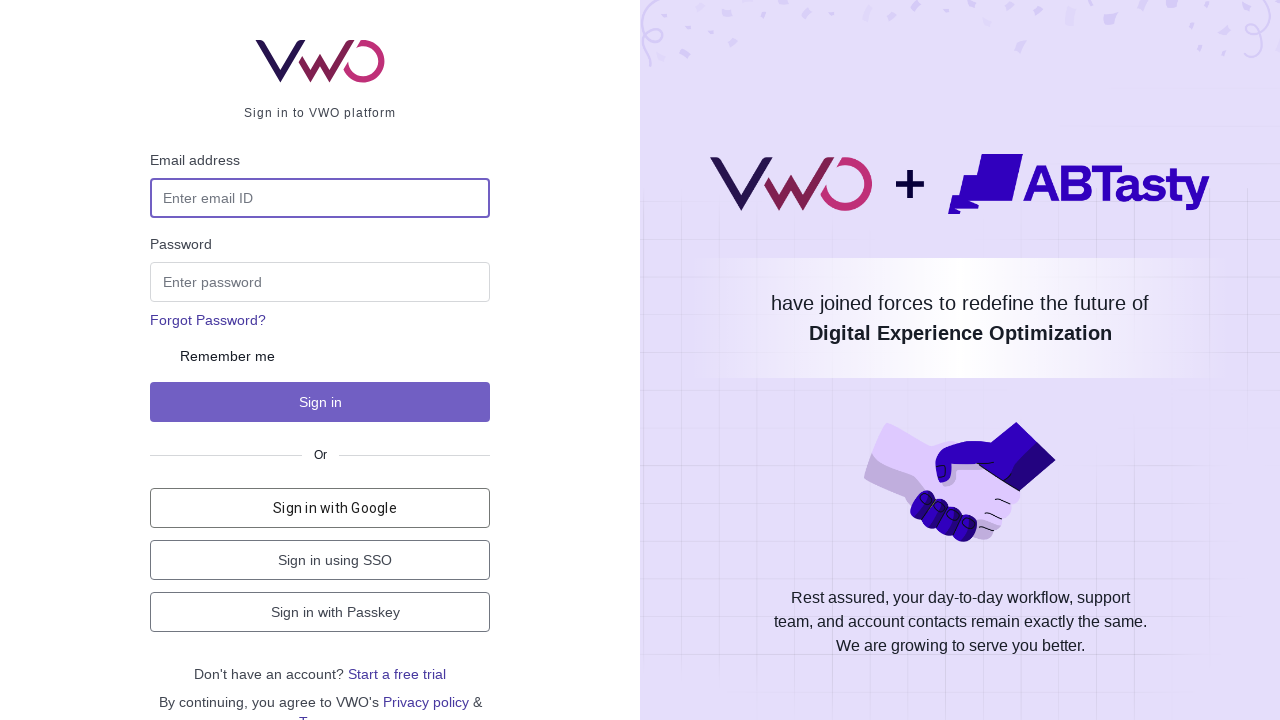

Navigated back to first URL
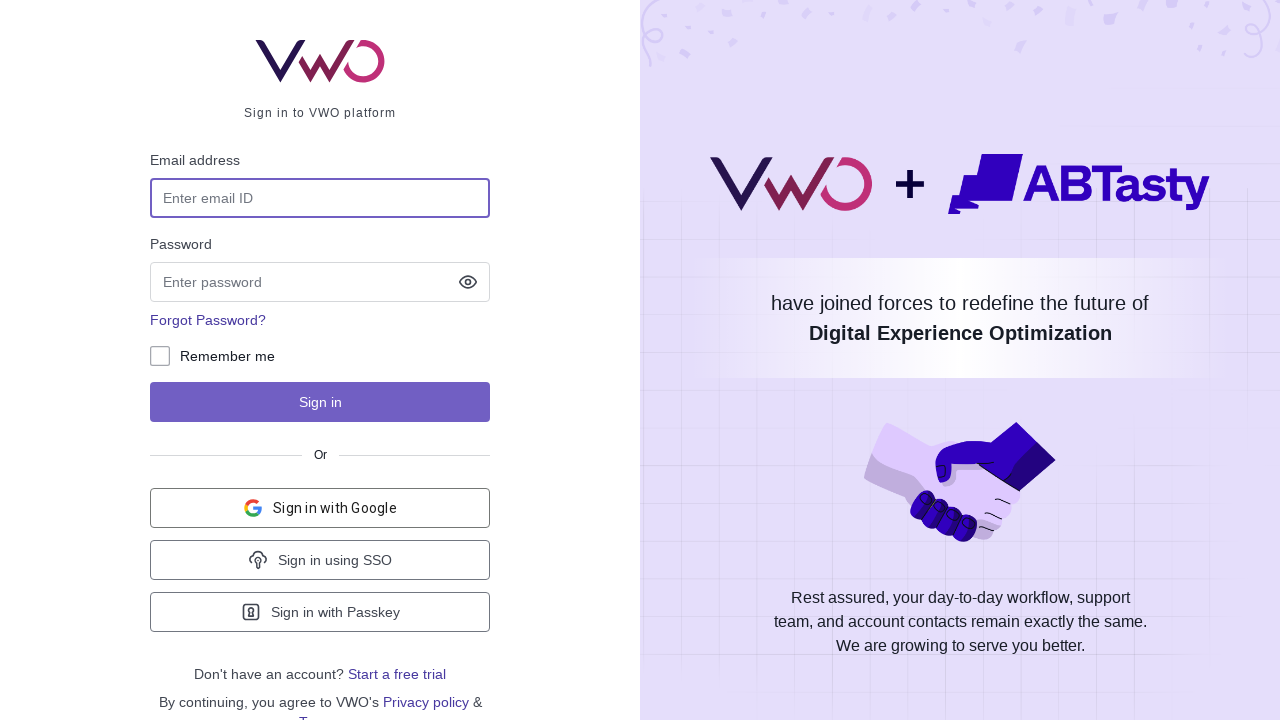

Navigated forward to second URL
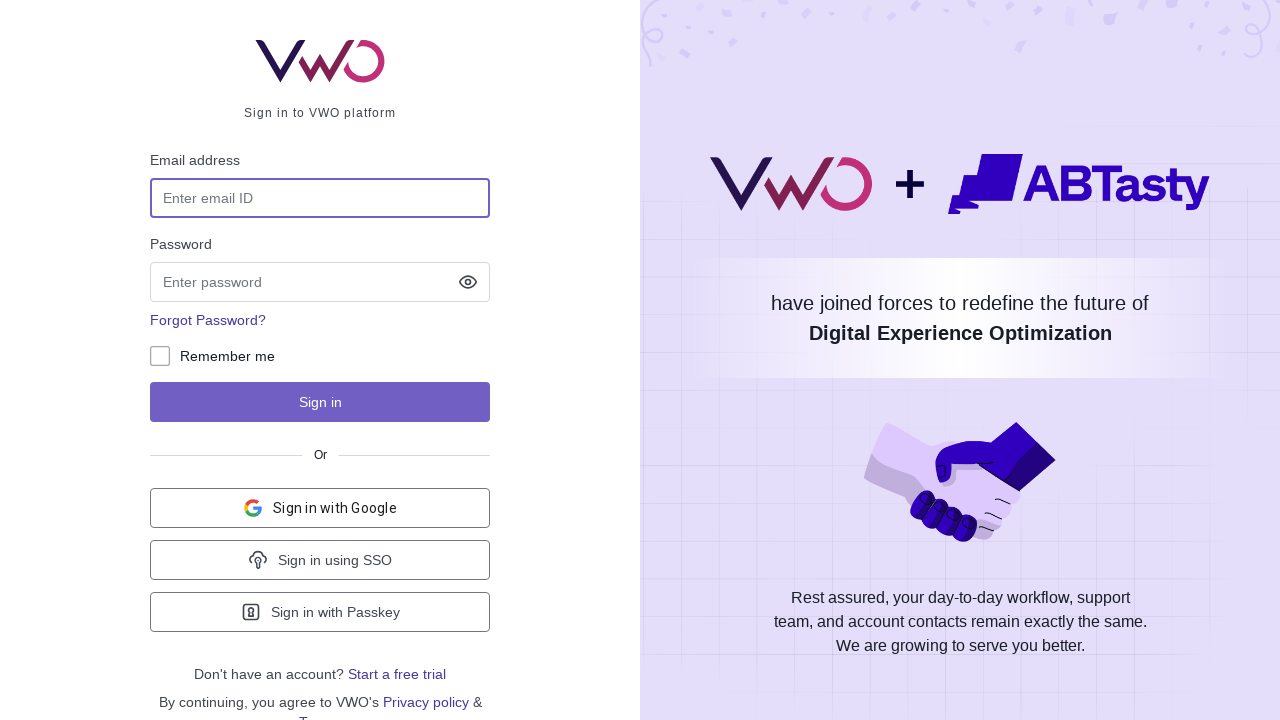

Refreshed the page
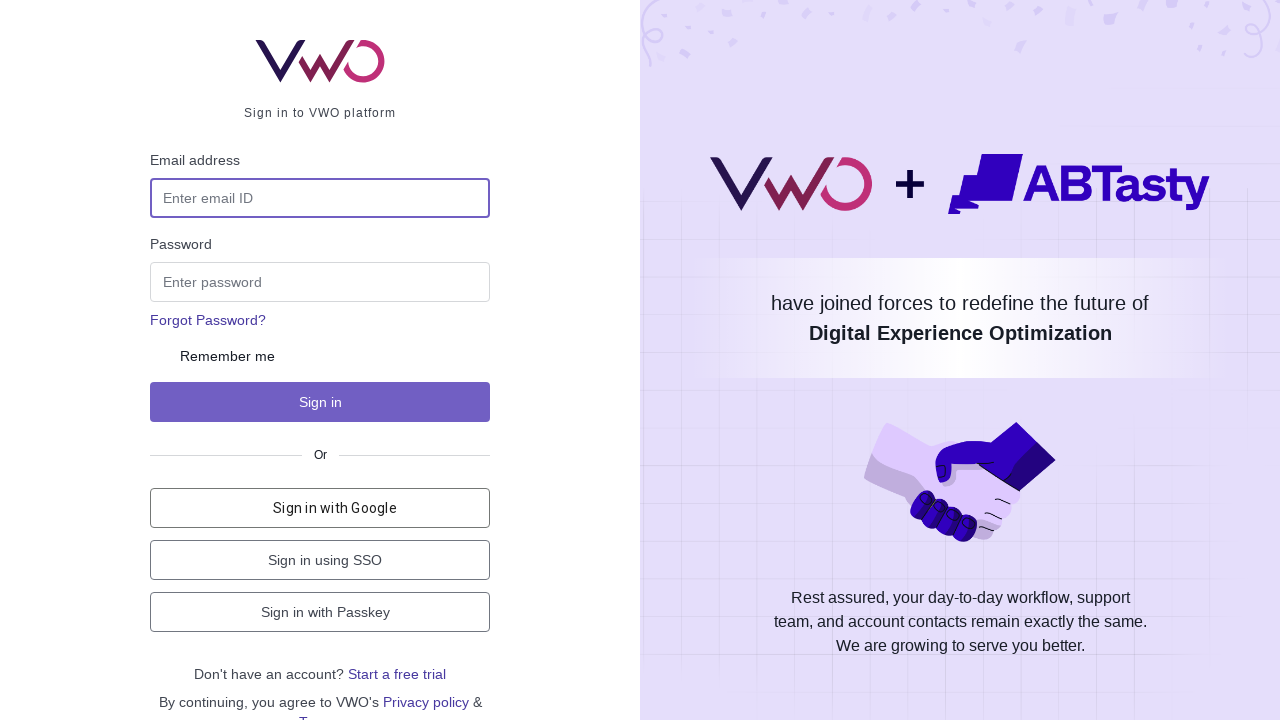

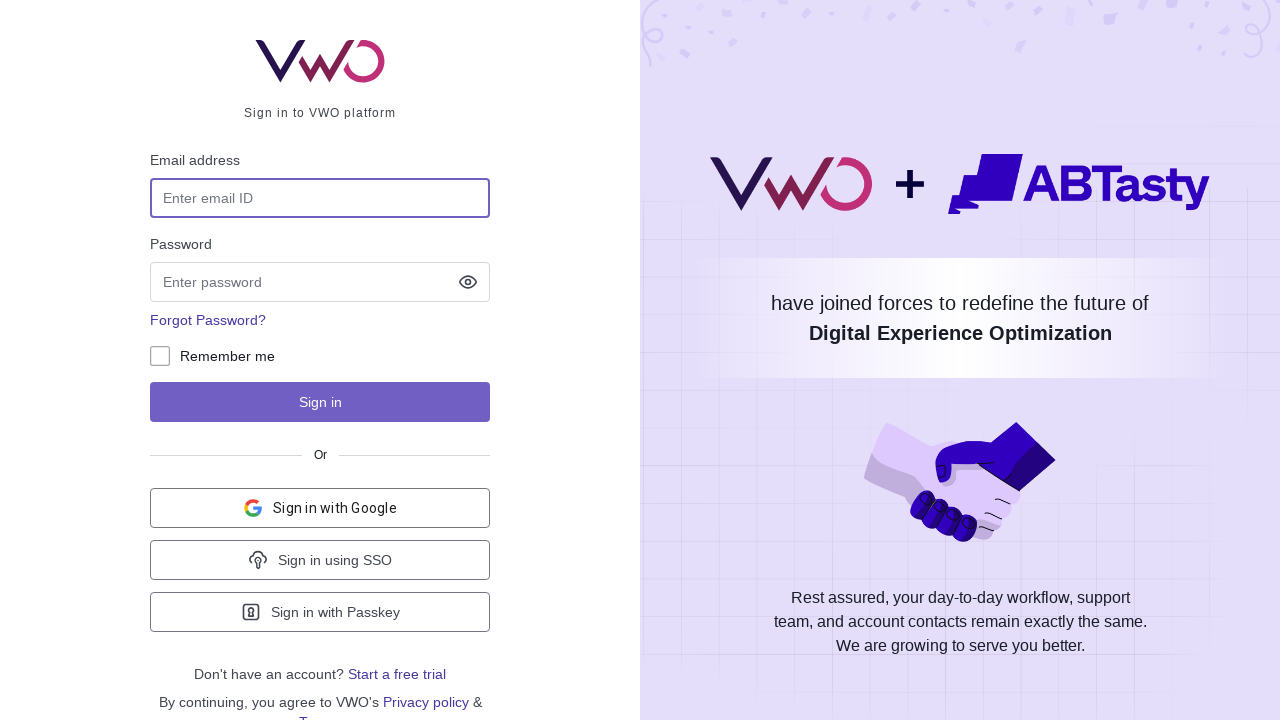